Tests XPath traversal techniques (following-sibling and parent) by locating and verifying button elements in the header section of an automation practice page

Starting URL: https://rahulshettyacademy.com/AutomationPractice/

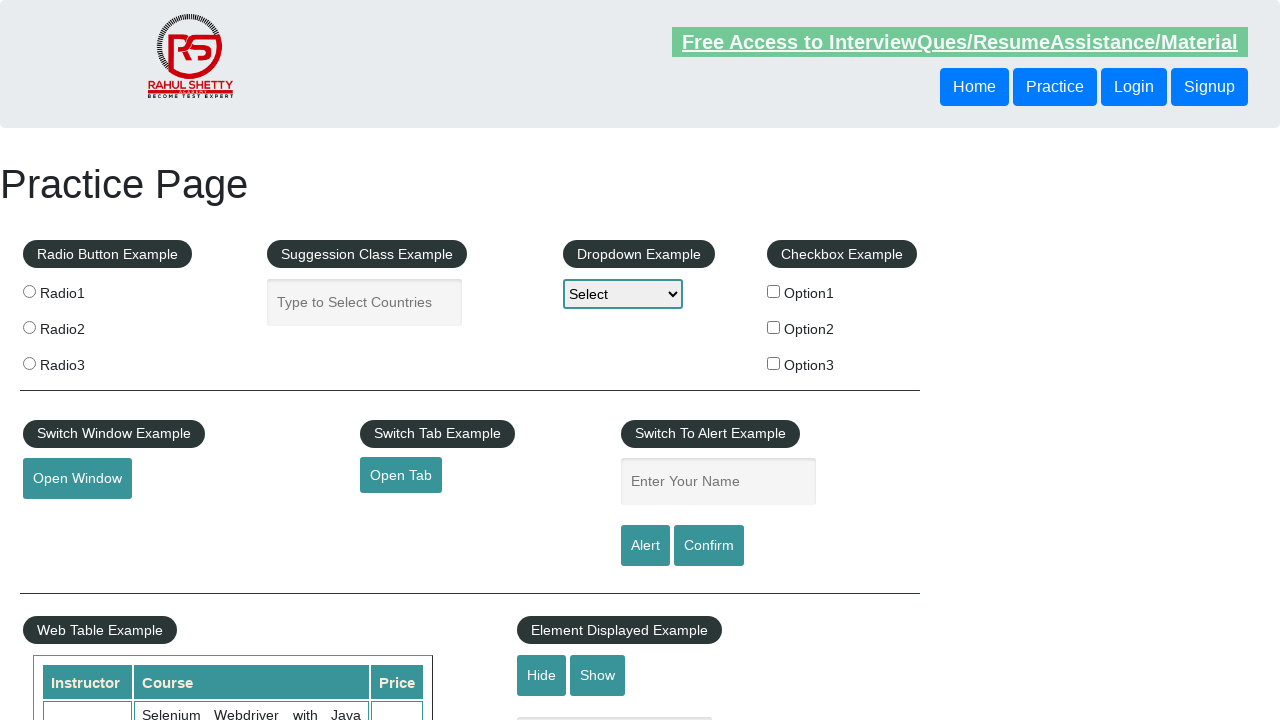

Navigated to automation practice page
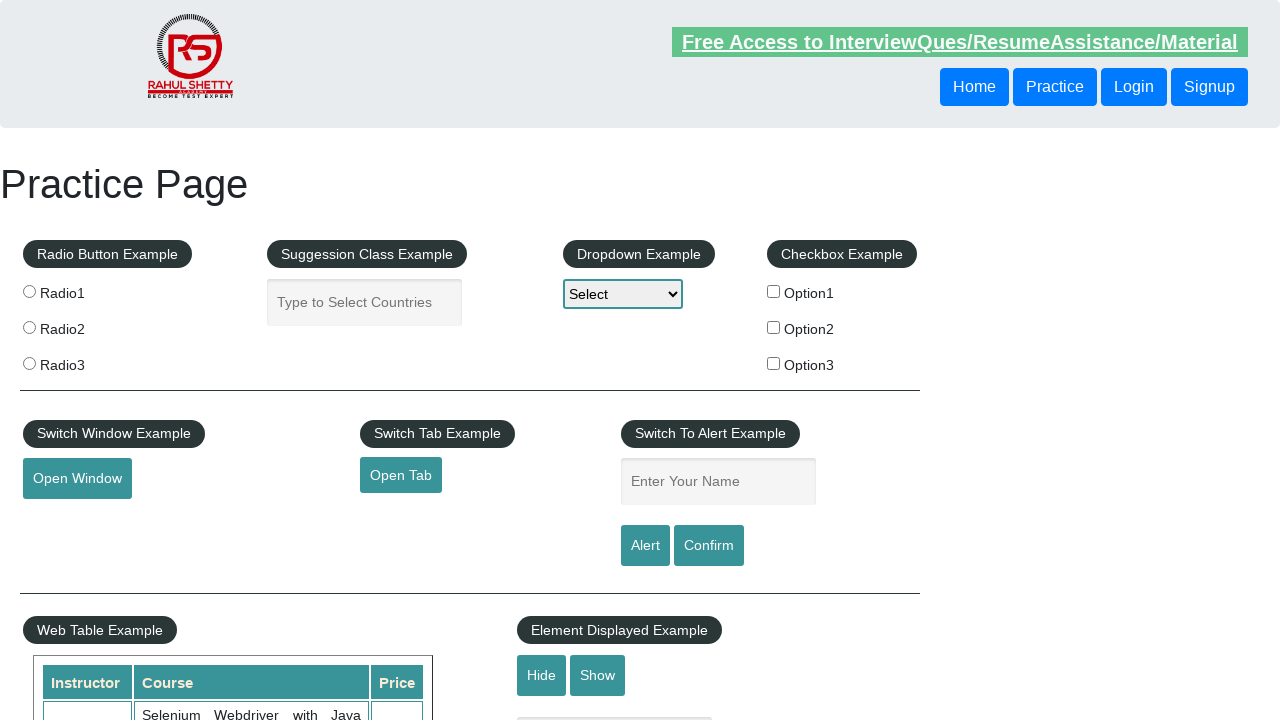

Retrieved following-sibling button text using XPath traversal
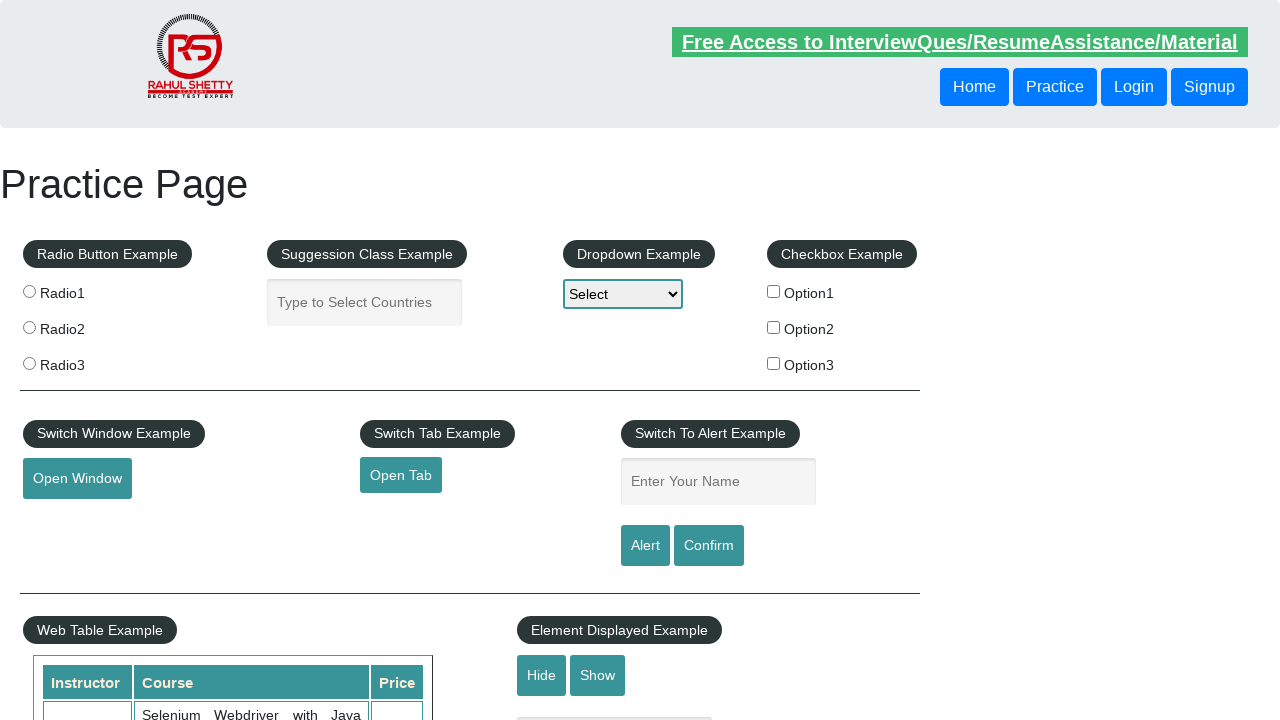

Retrieved parent traversal button text using XPath
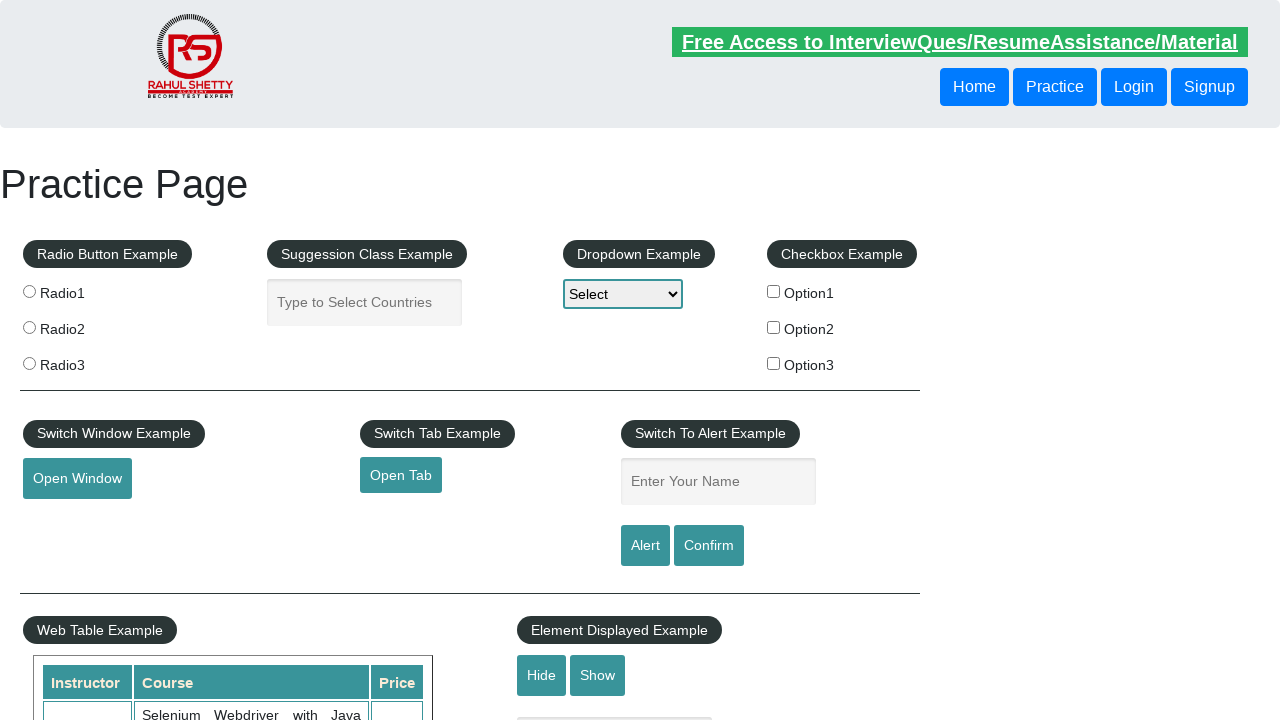

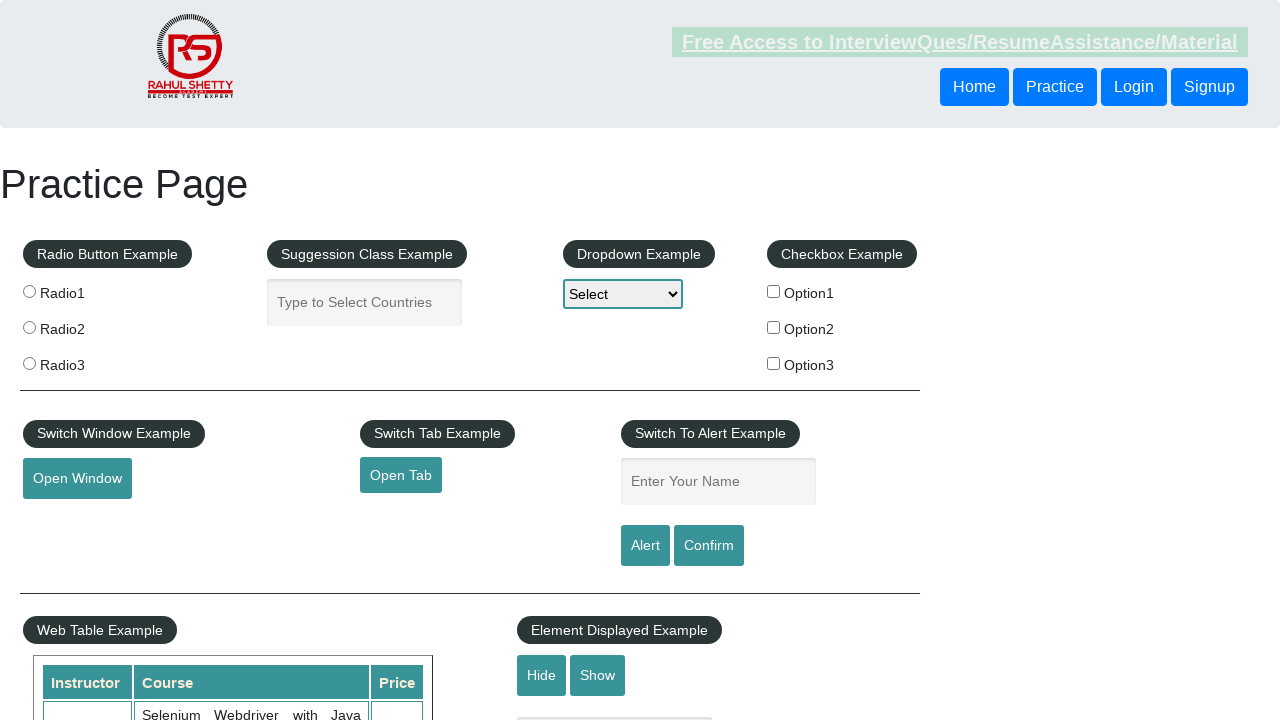